Tests cookie functionality by getting existing cookies and adding new ones

Starting URL: https://testerhome.com

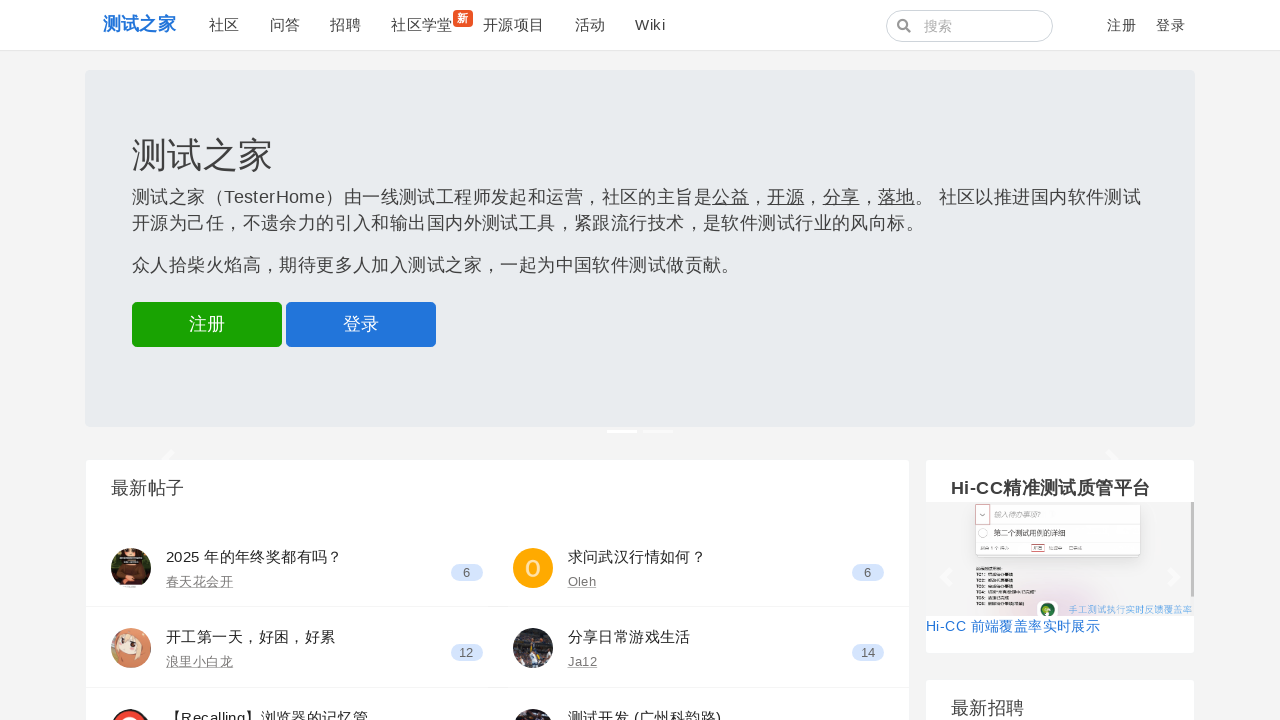

Retrieved current cookies from context
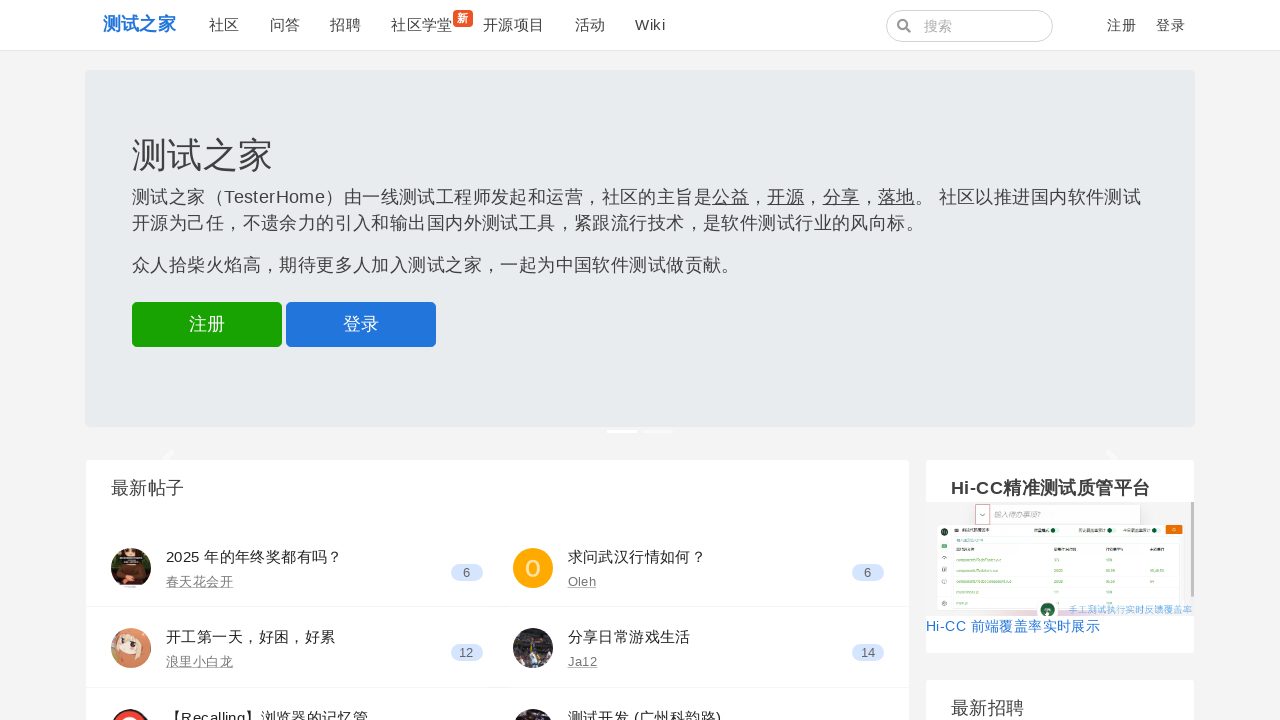

Added two new cookies to context: 'a' and 'name'
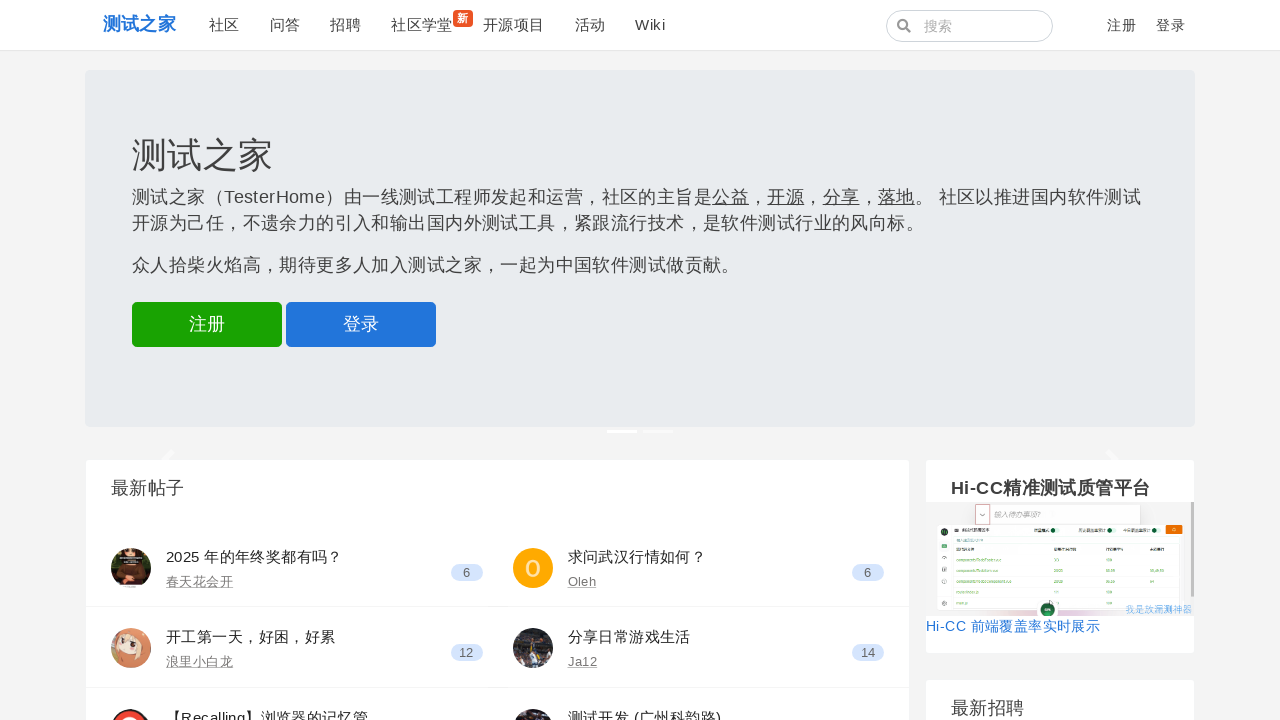

Retrieved updated cookies to verify additions
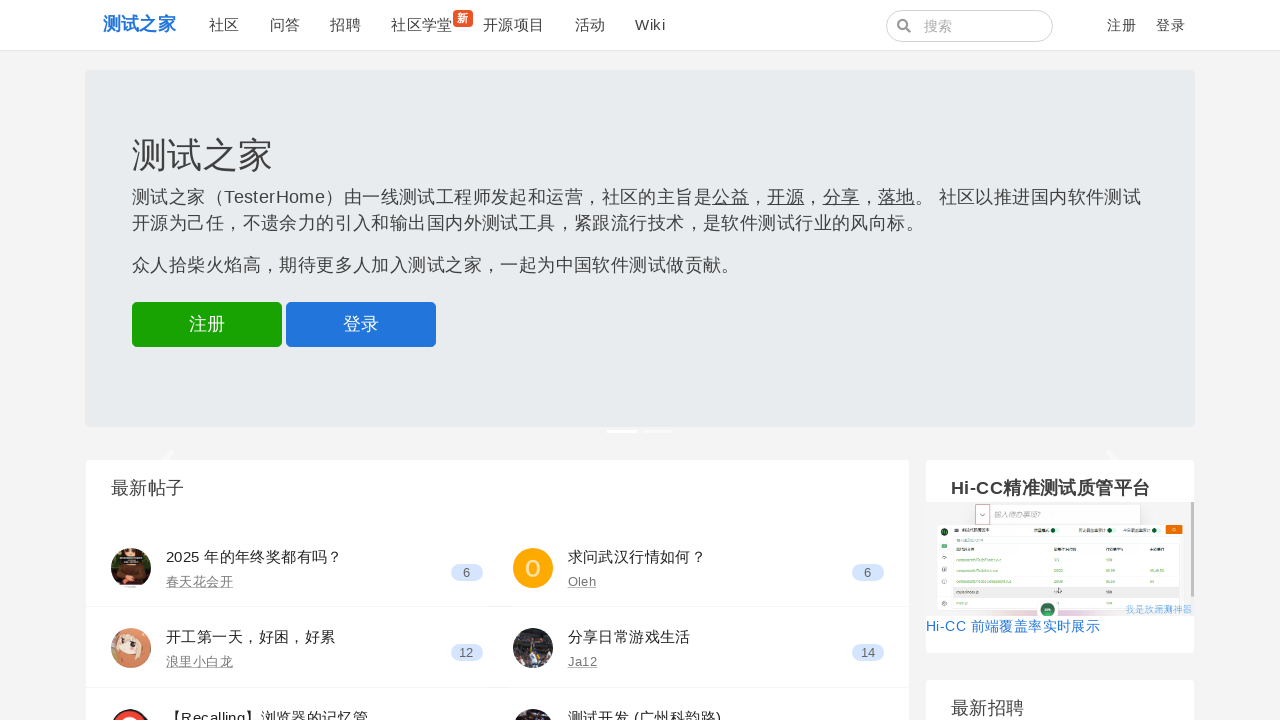

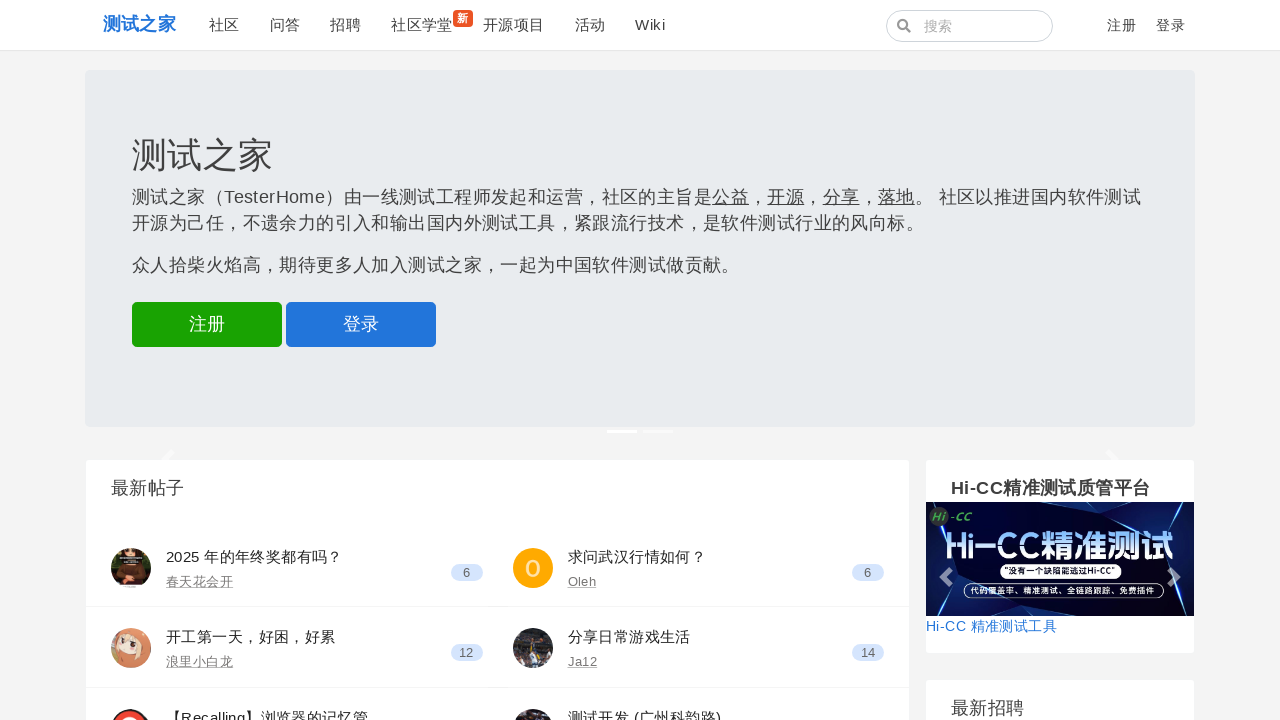